Tests various select menu types by choosing different options from dropdowns and multi-select fields

Starting URL: https://demoqa.com/select-menu

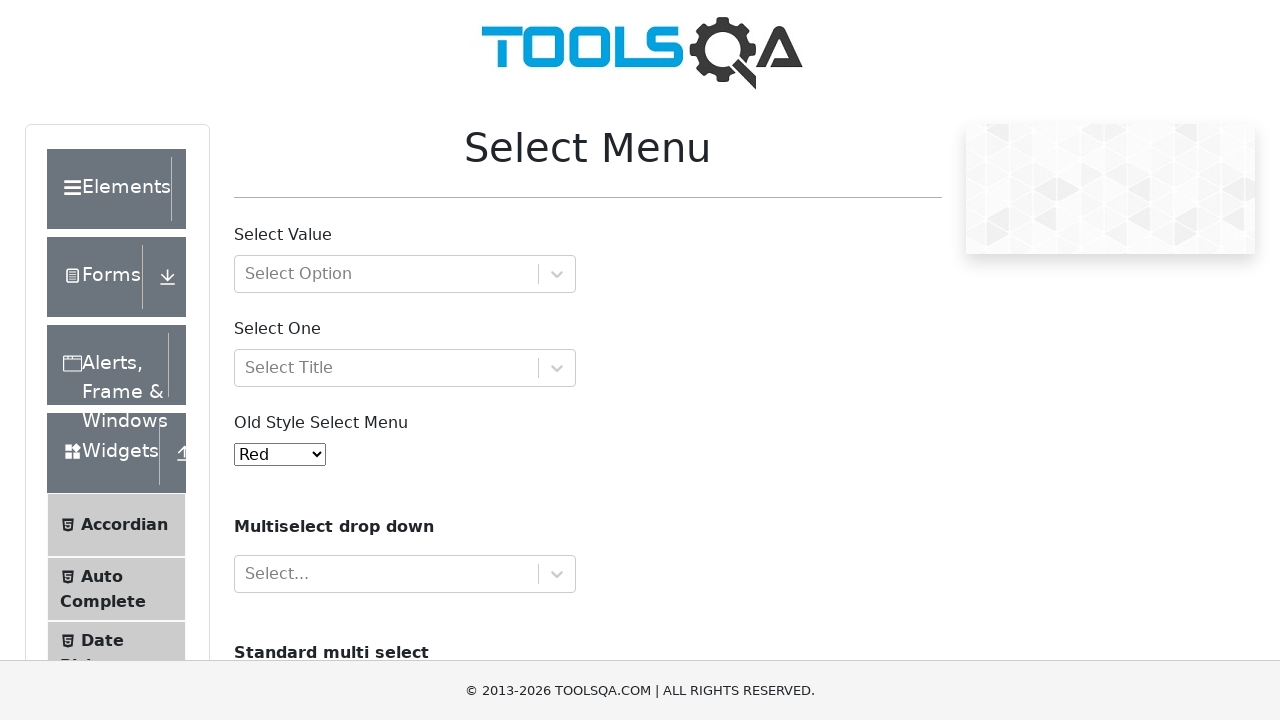

Clicked first select dropdown with option groups at (405, 274) on #withOptGroup
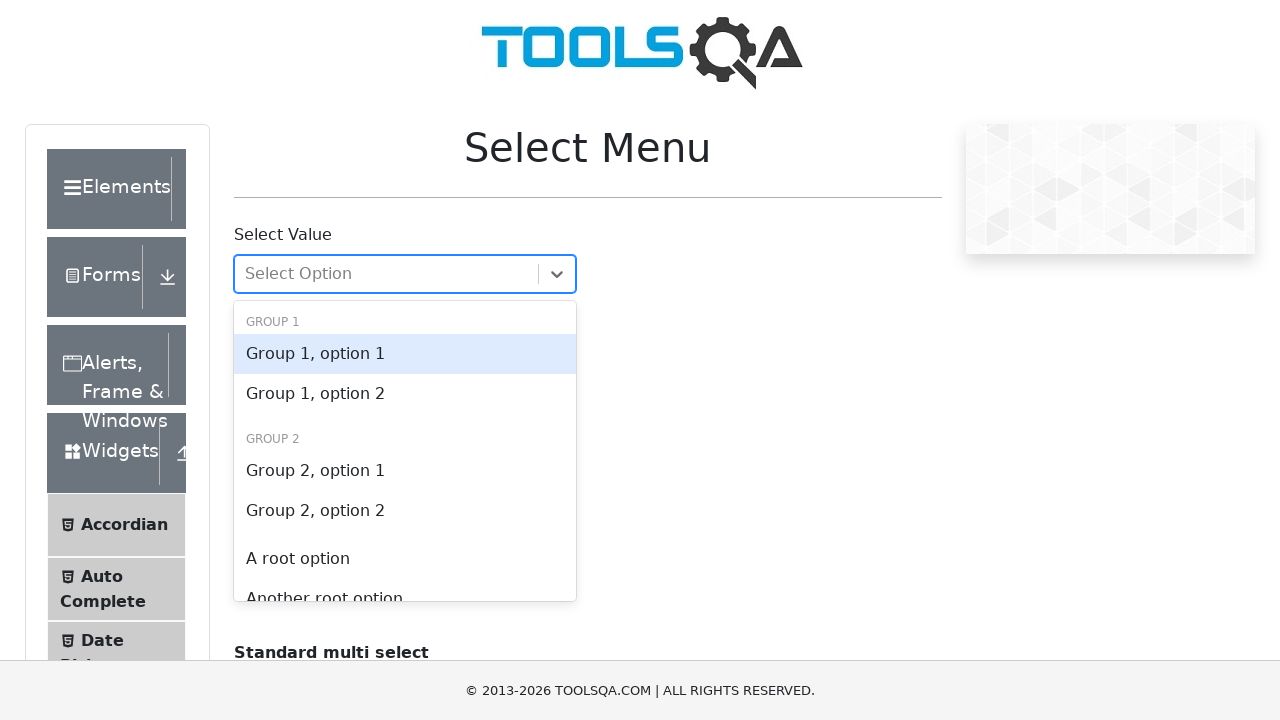

Selected 'Another root option' from first dropdown at (405, 581) on #react-select-2-option-3
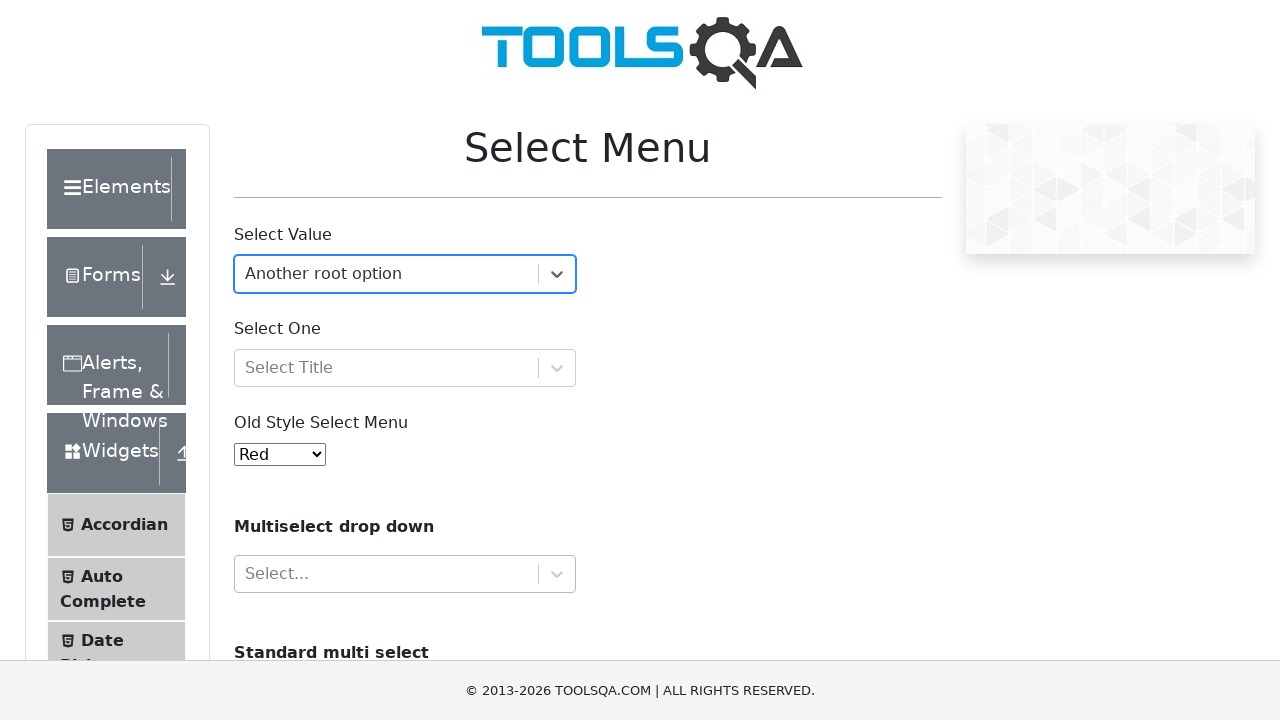

Scrolled to cars select element
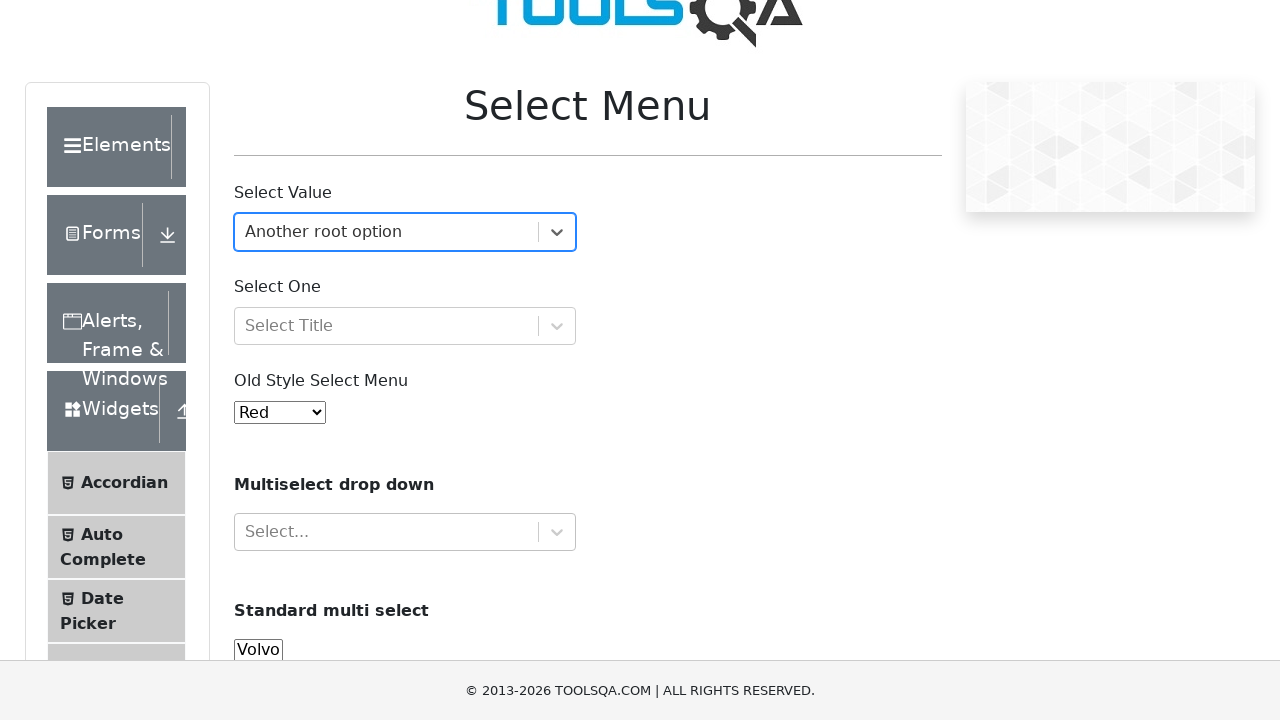

Clicked second select dropdown (selectOne) at (386, 326) on xpath=//div[@id="selectOne"]/div/div
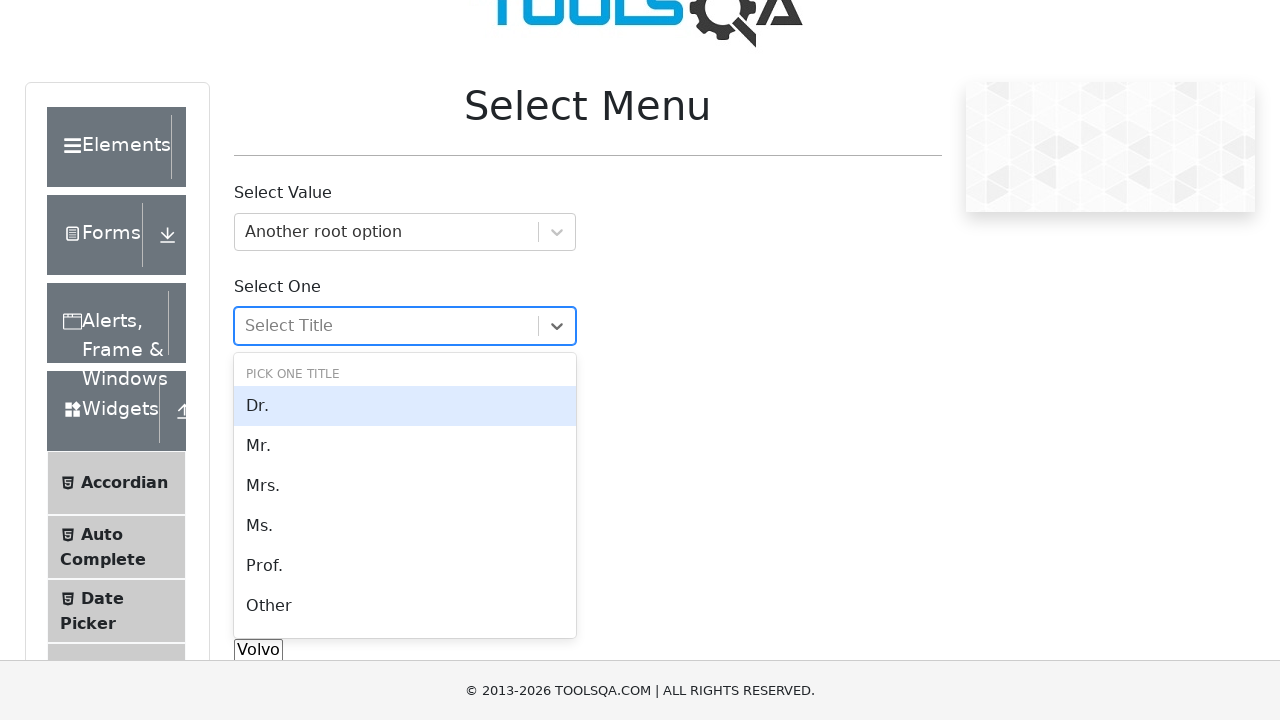

Selected 'Other' option from second dropdown at (405, 606) on xpath=//div[@id="selectOne"]/div[2]/div/div/div[2]/div[6]
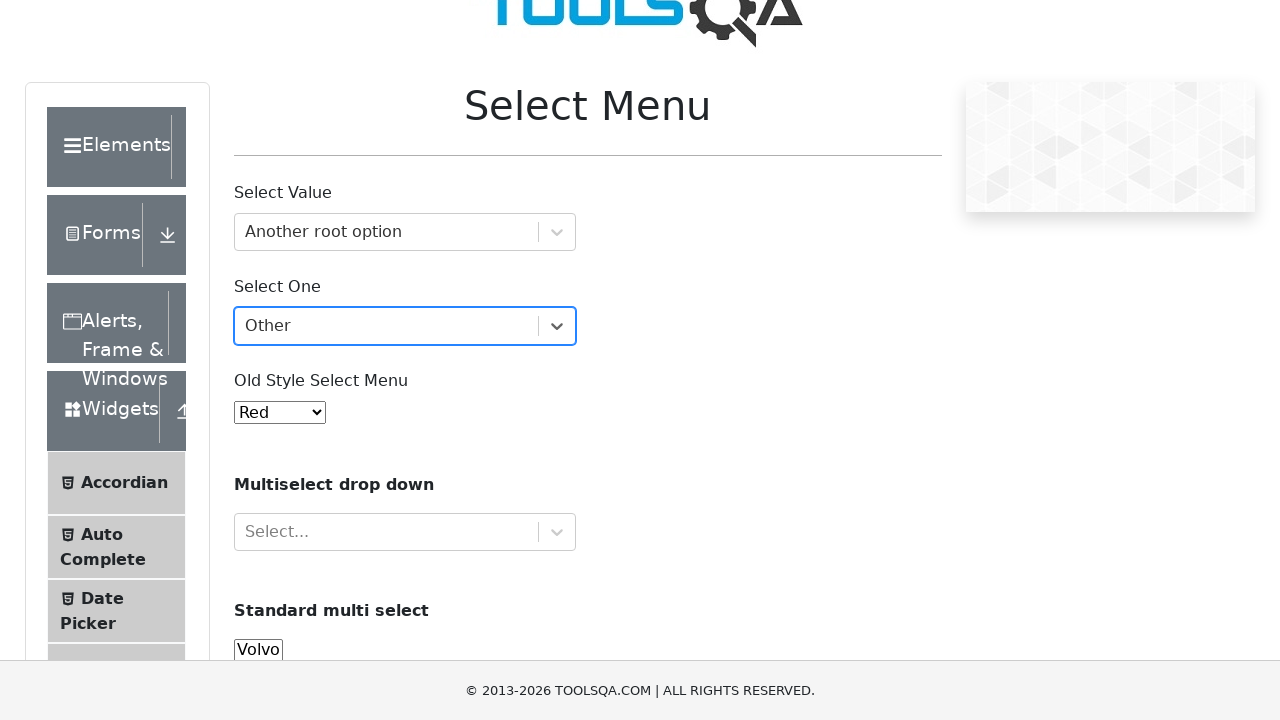

Selected 'Aqua' from old style select menu on #oldSelectMenu
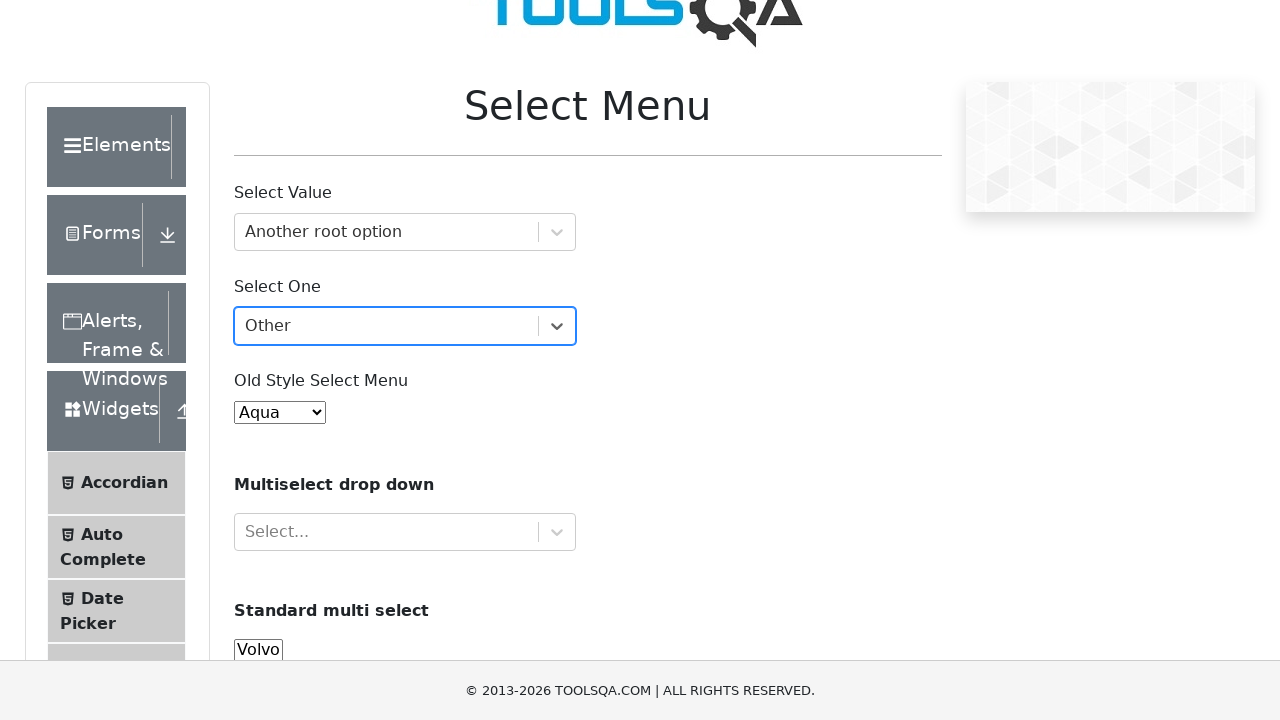

Clicked multi-select dropdown at (386, 532) on xpath=//div[@id="selectMenuContainer"]/div[7]/div/div/div/div
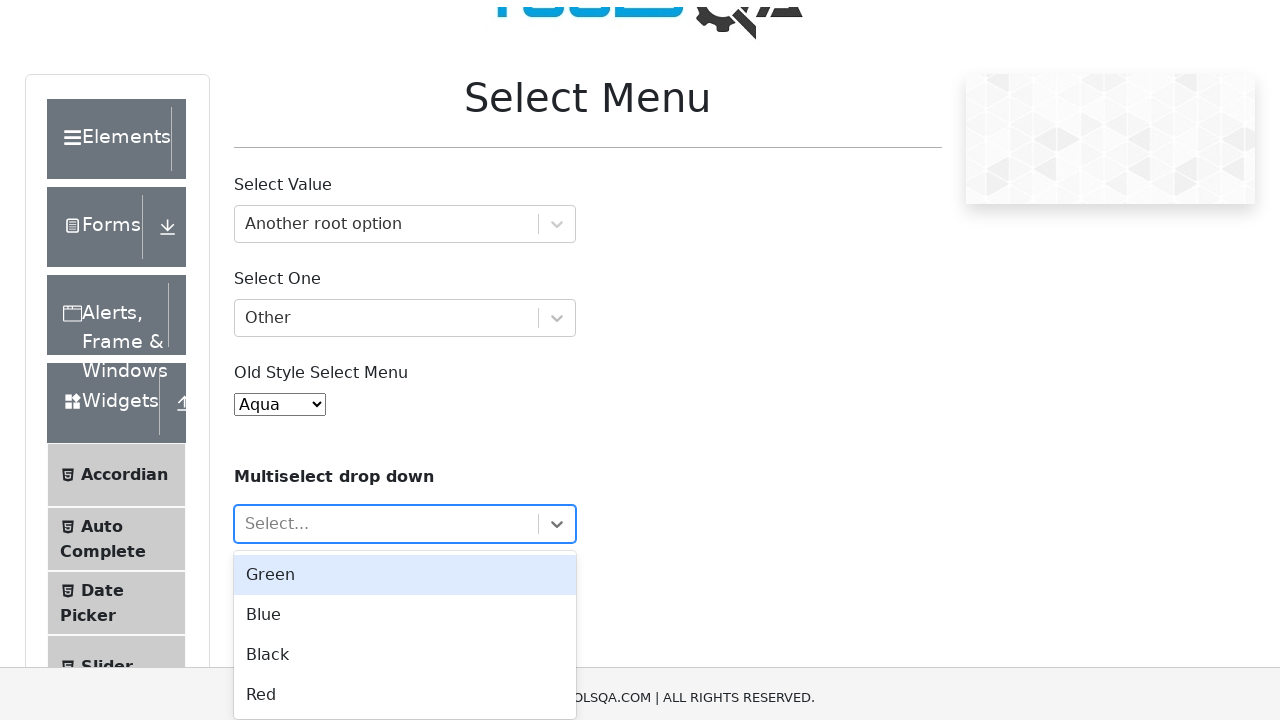

Selected 'Black' option in multi-select at (405, 648) on #react-select-4-option-2
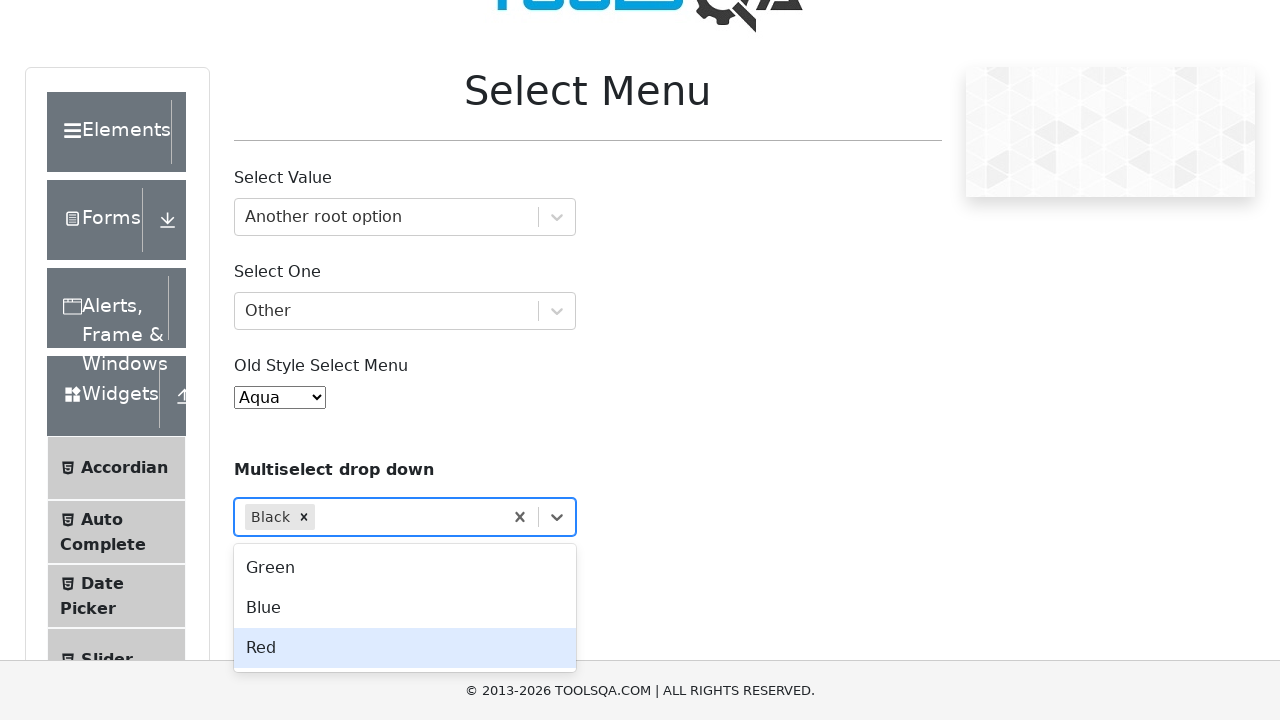

Selected 'Red' option in multi-select at (405, 648) on #react-select-4-option-3
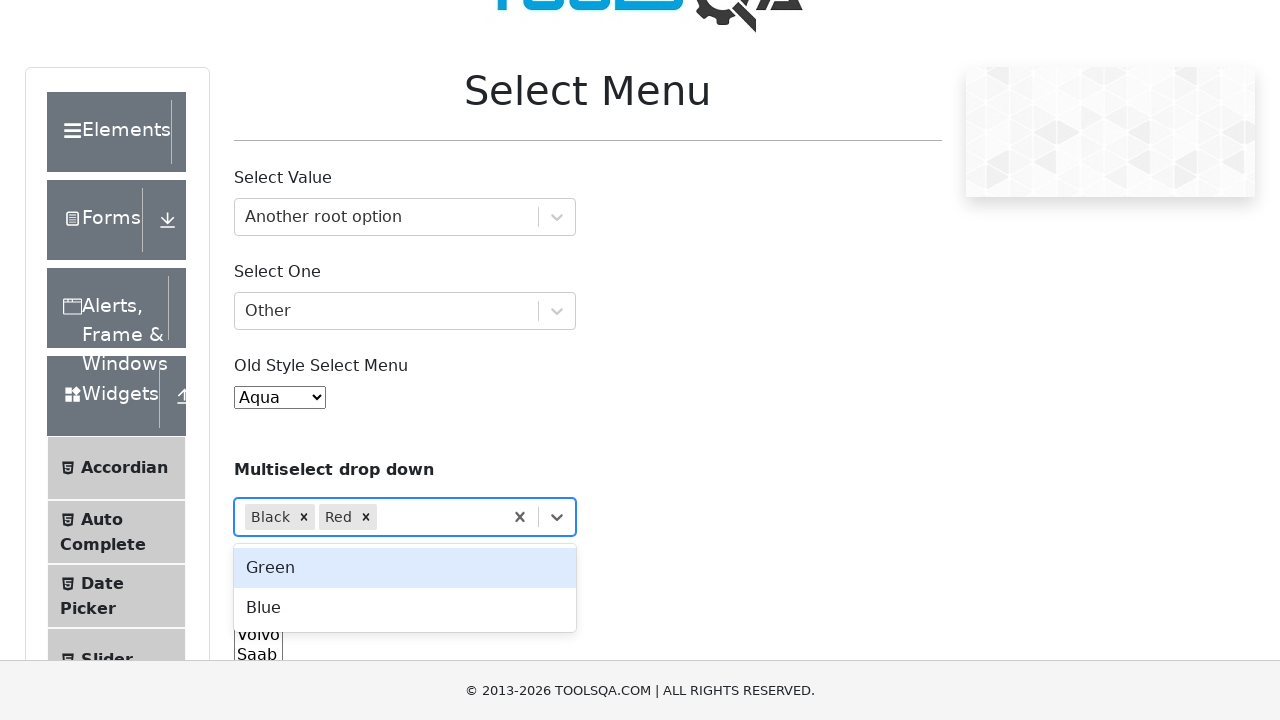

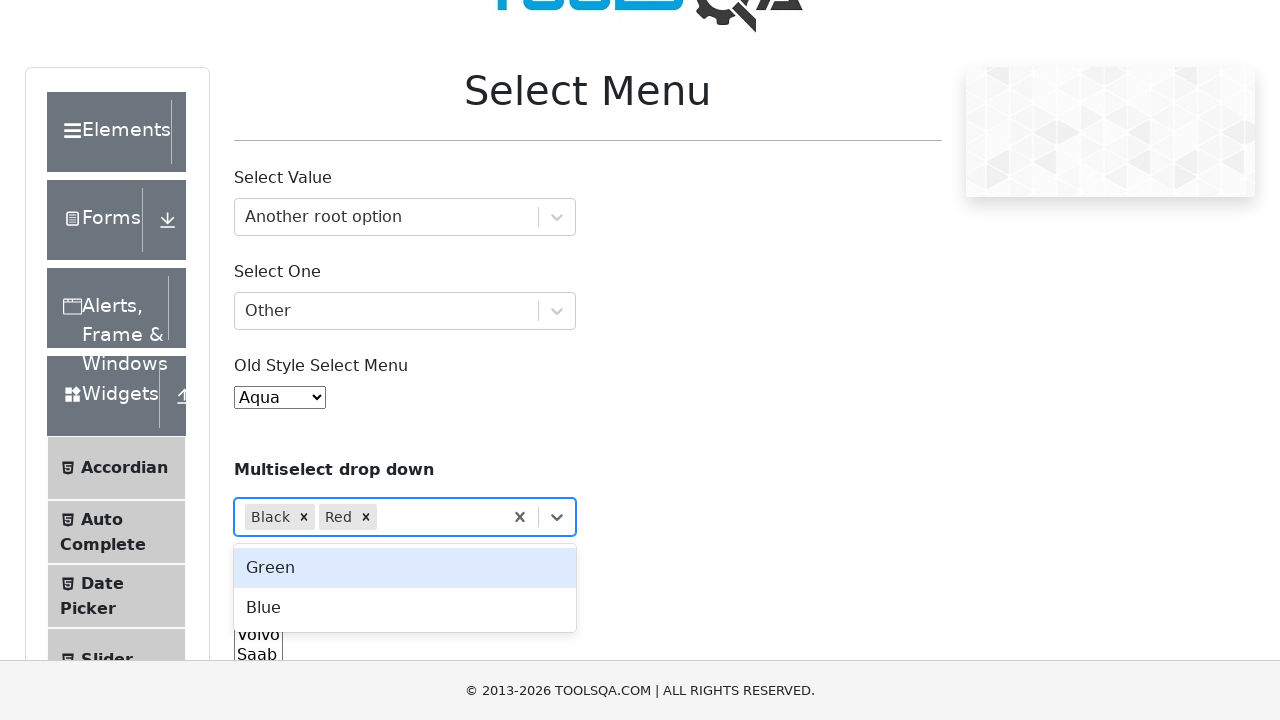